Tests opting out of A/B tests by first verifying the page shows a test variation, then adding an Optimizely opt-out cookie, refreshing the page, and verifying the opt-out page is shown.

Starting URL: http://the-internet.herokuapp.com/abtest

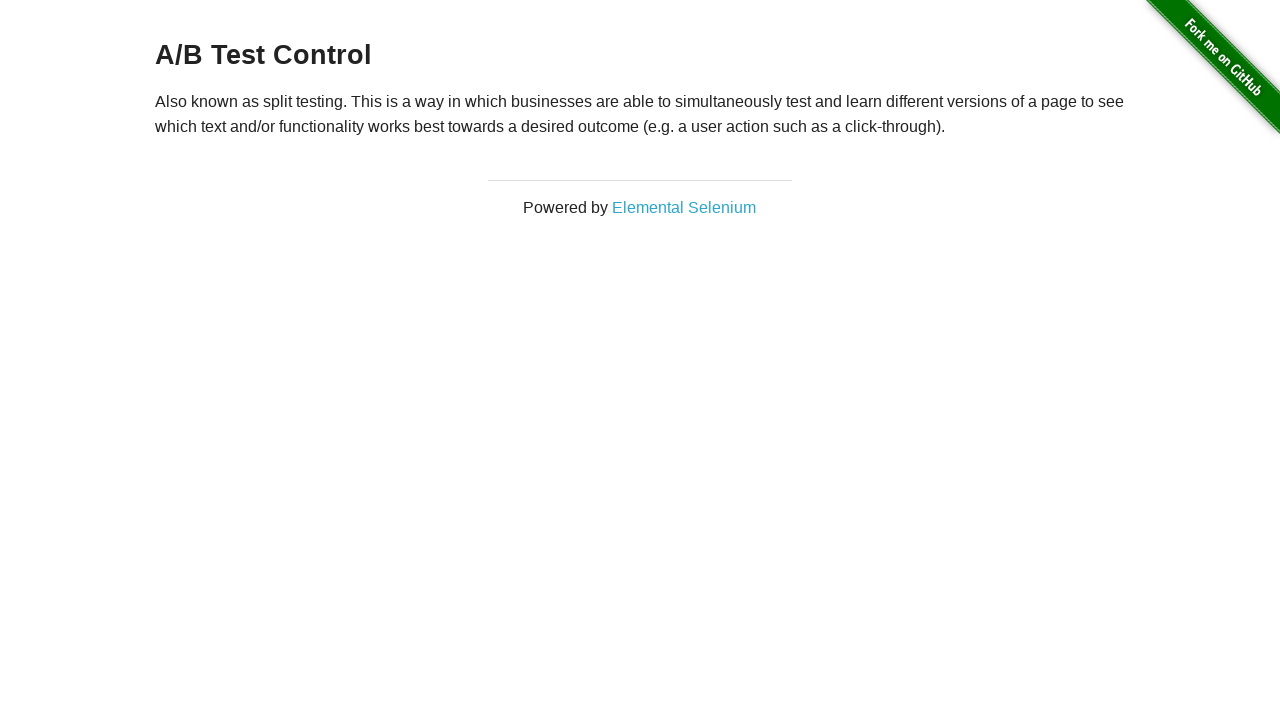

Retrieved heading text from A/B test page
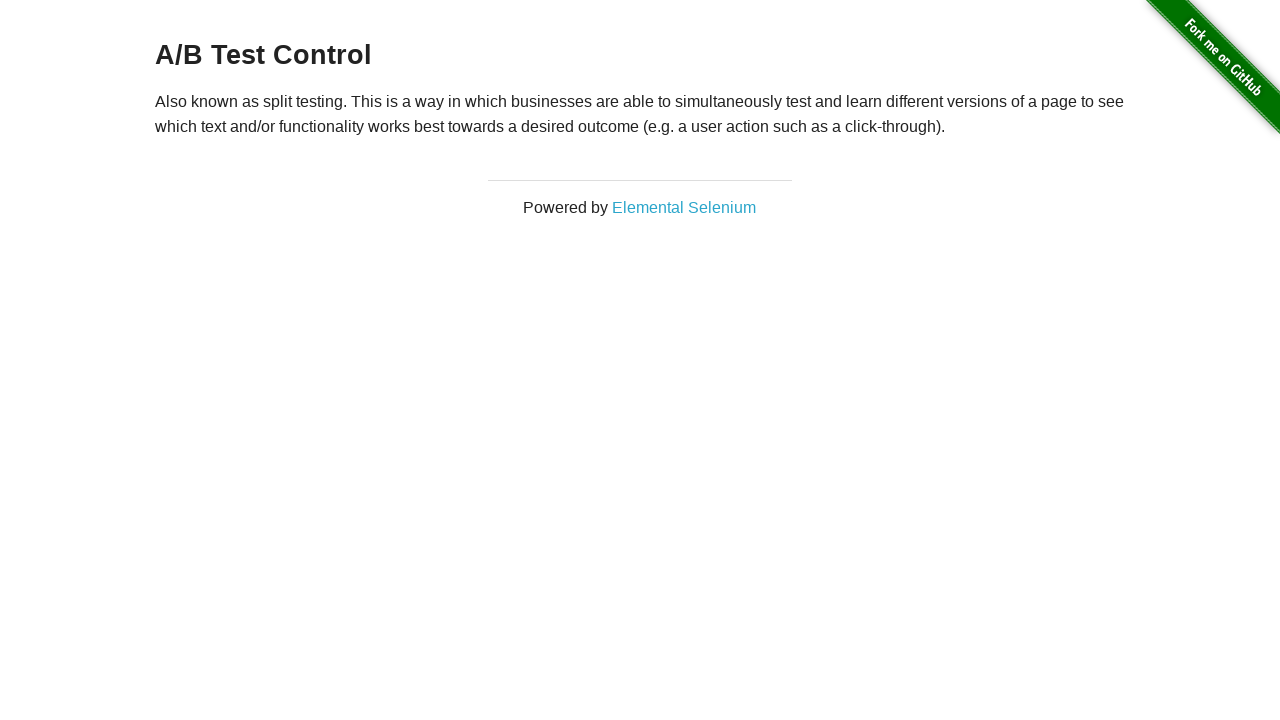

Verified page shows A/B test variation: 'A/B Test Control'
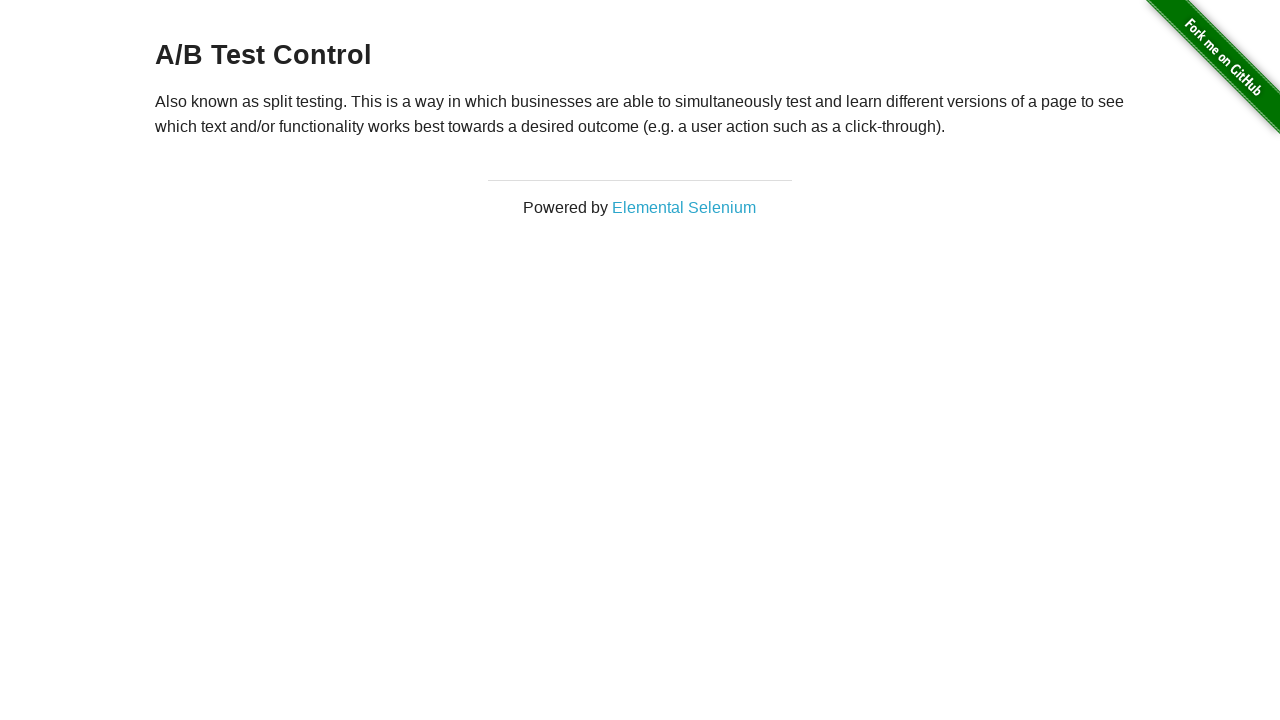

Added Optimizely opt-out cookie to context
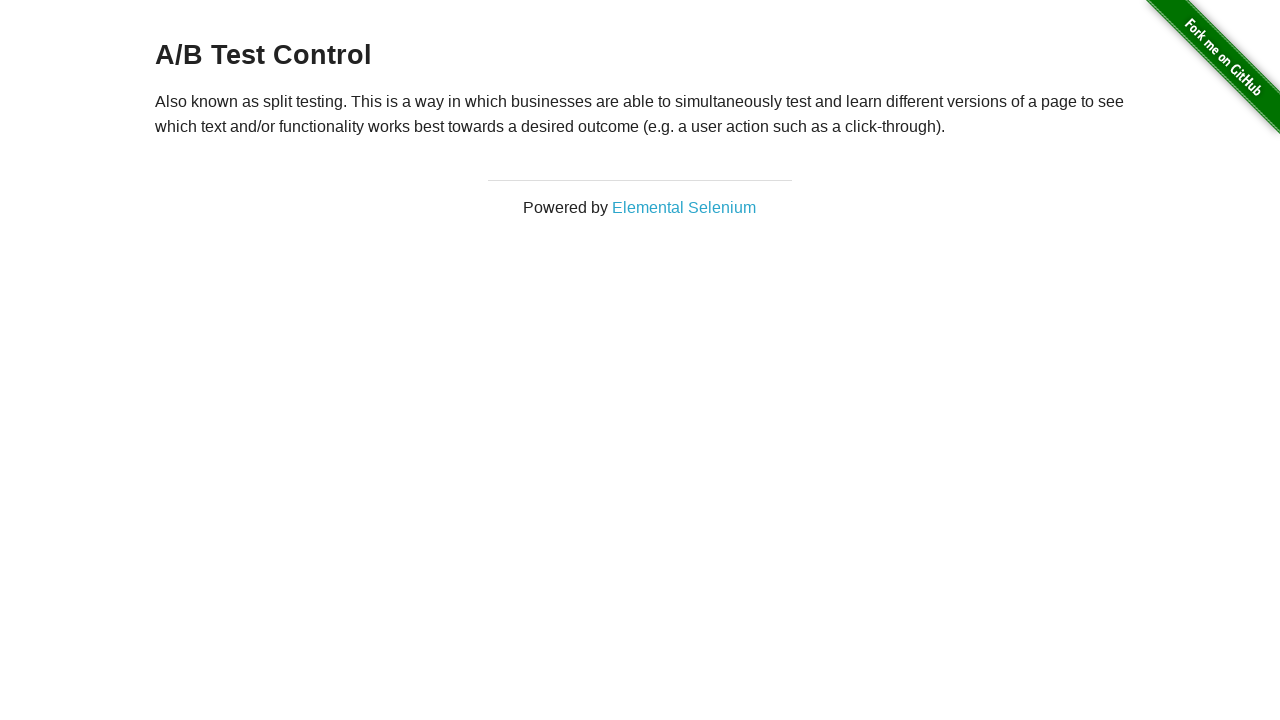

Reloaded page after adding opt-out cookie
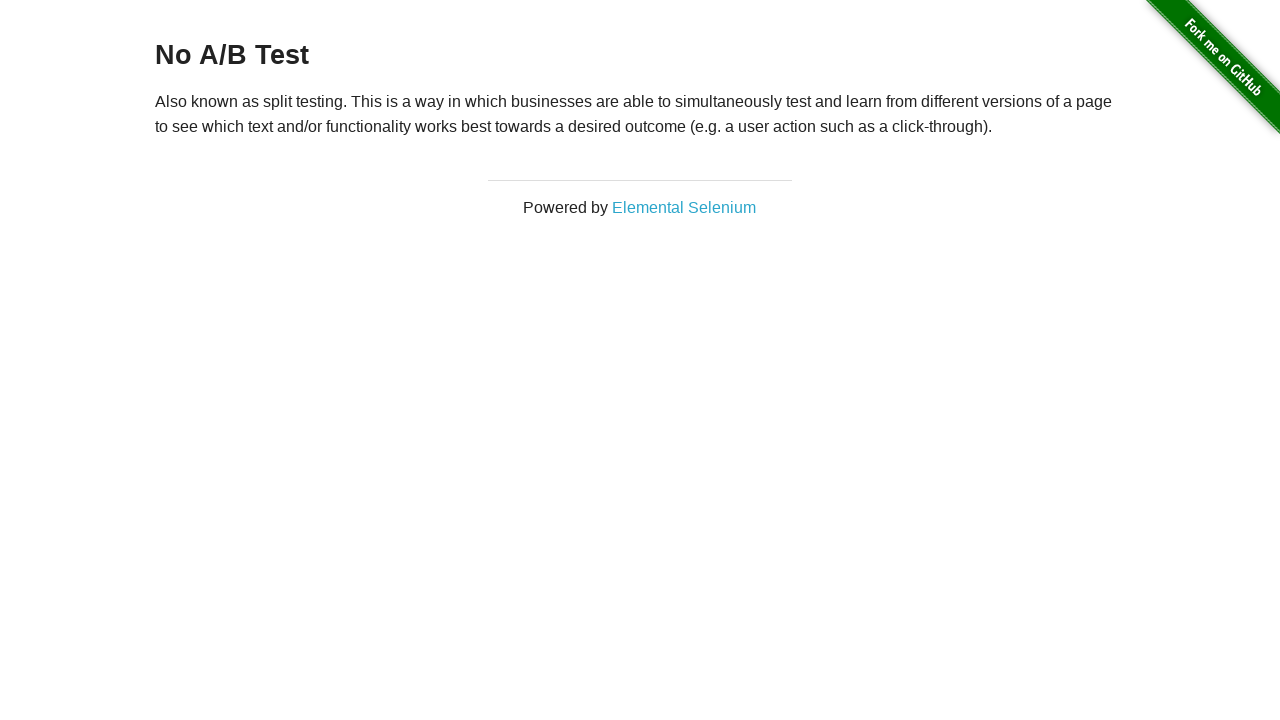

Retrieved heading text after page reload
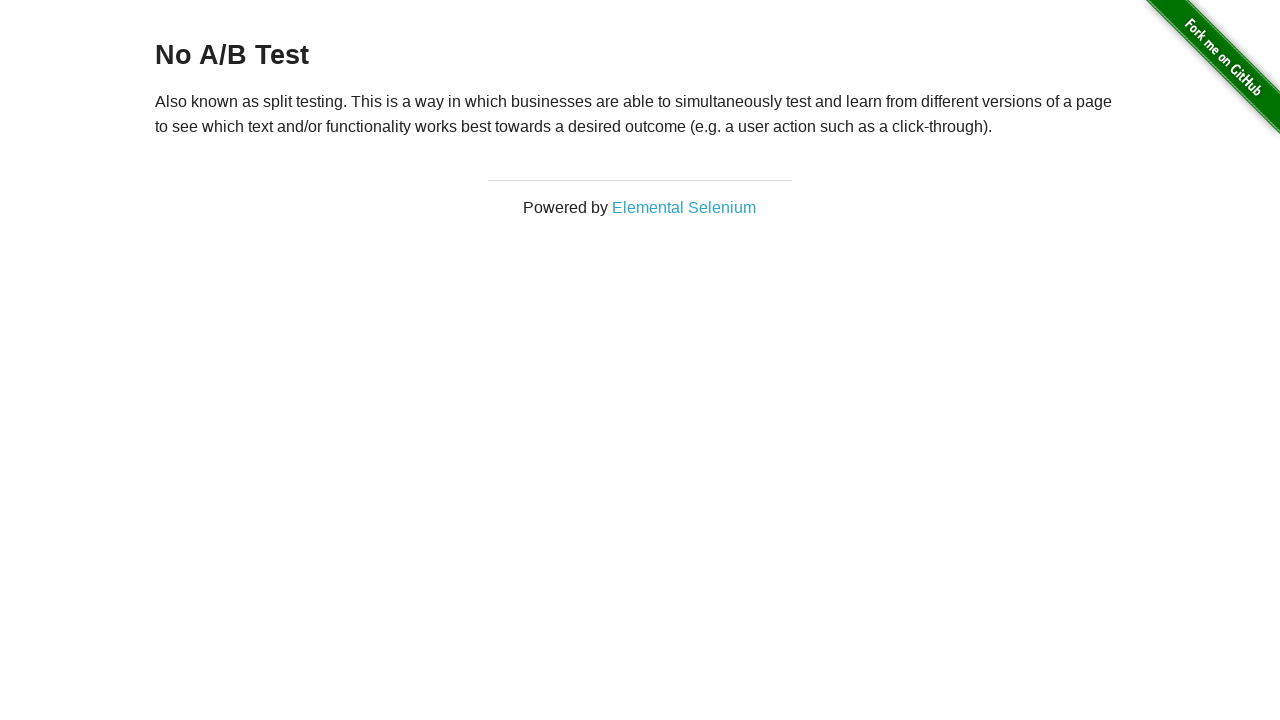

Verified opt-out was successful - page shows 'No A/B Test'
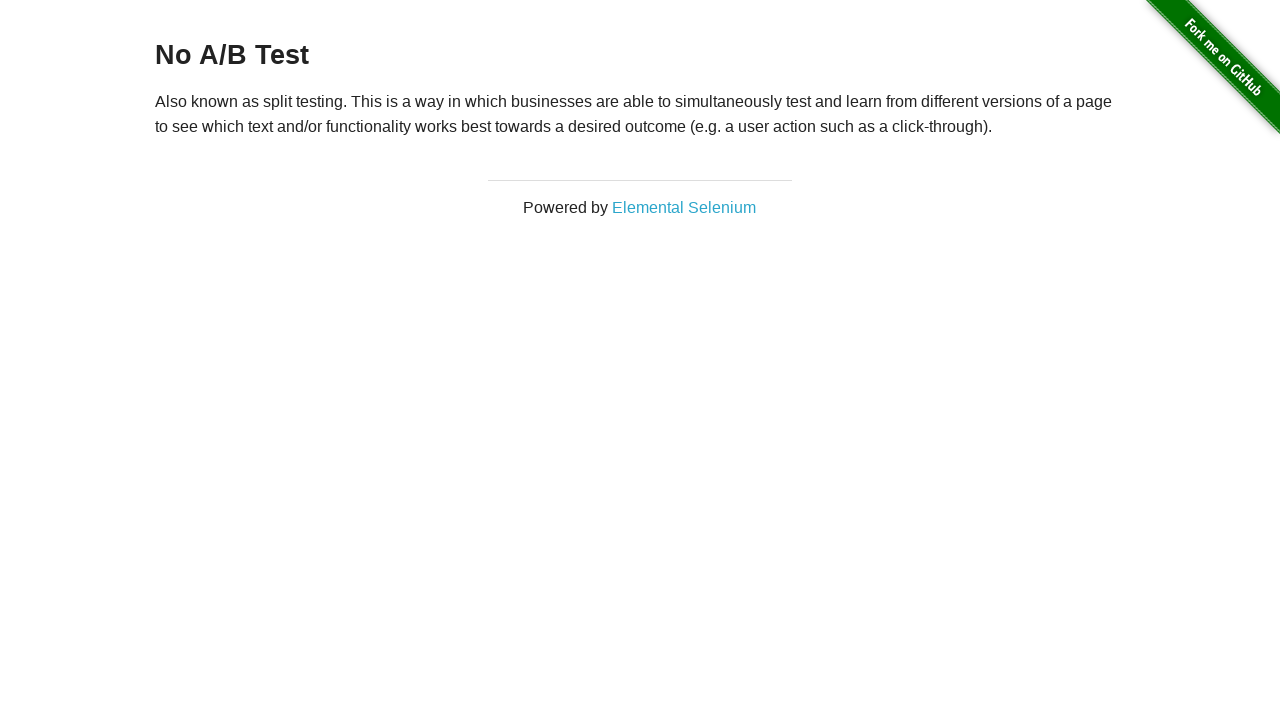

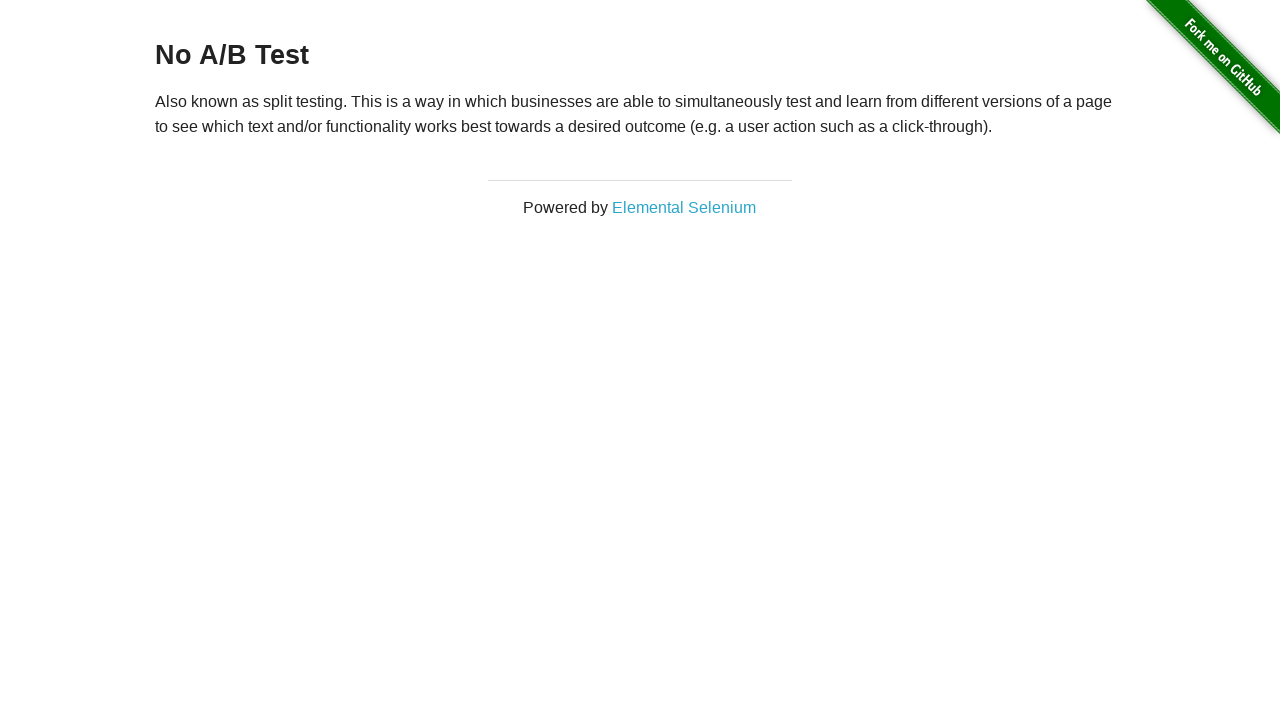